Tests clicking the JS Confirm button and accepting the confirmation dialog by clicking OK

Starting URL: https://the-internet.herokuapp.com/javascript_alerts

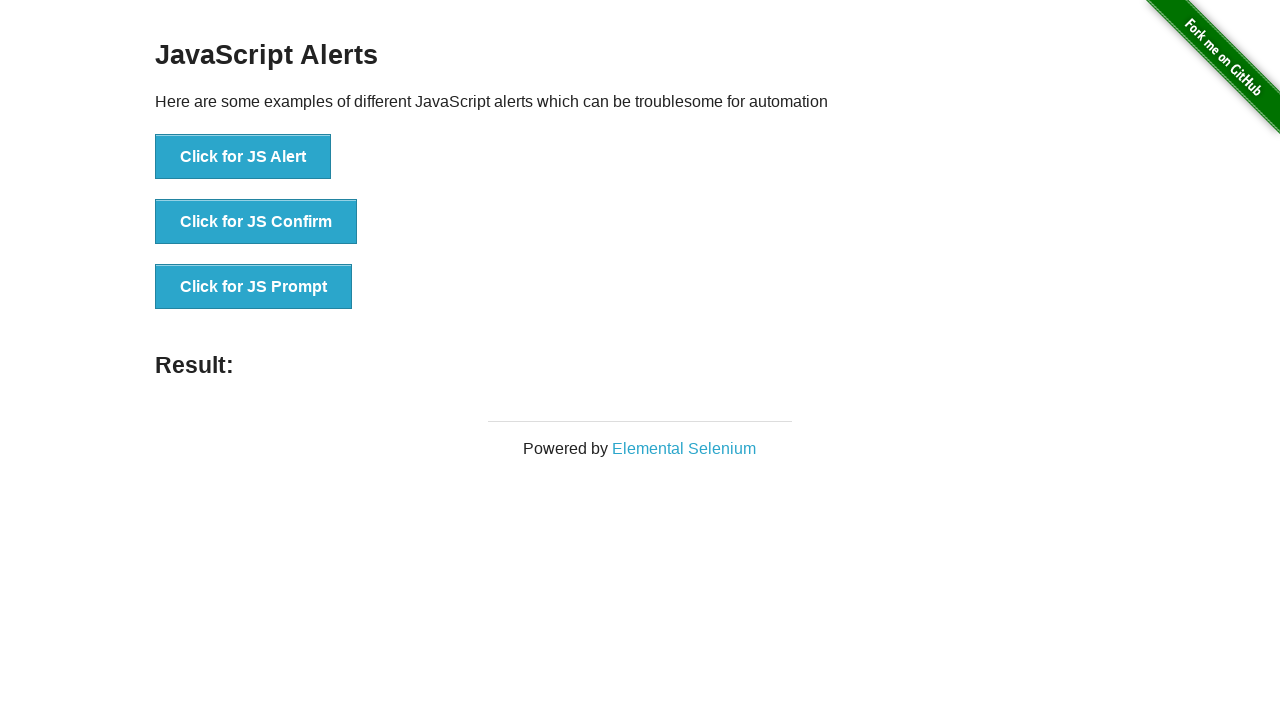

Set up dialog handler to accept confirmation dialogs
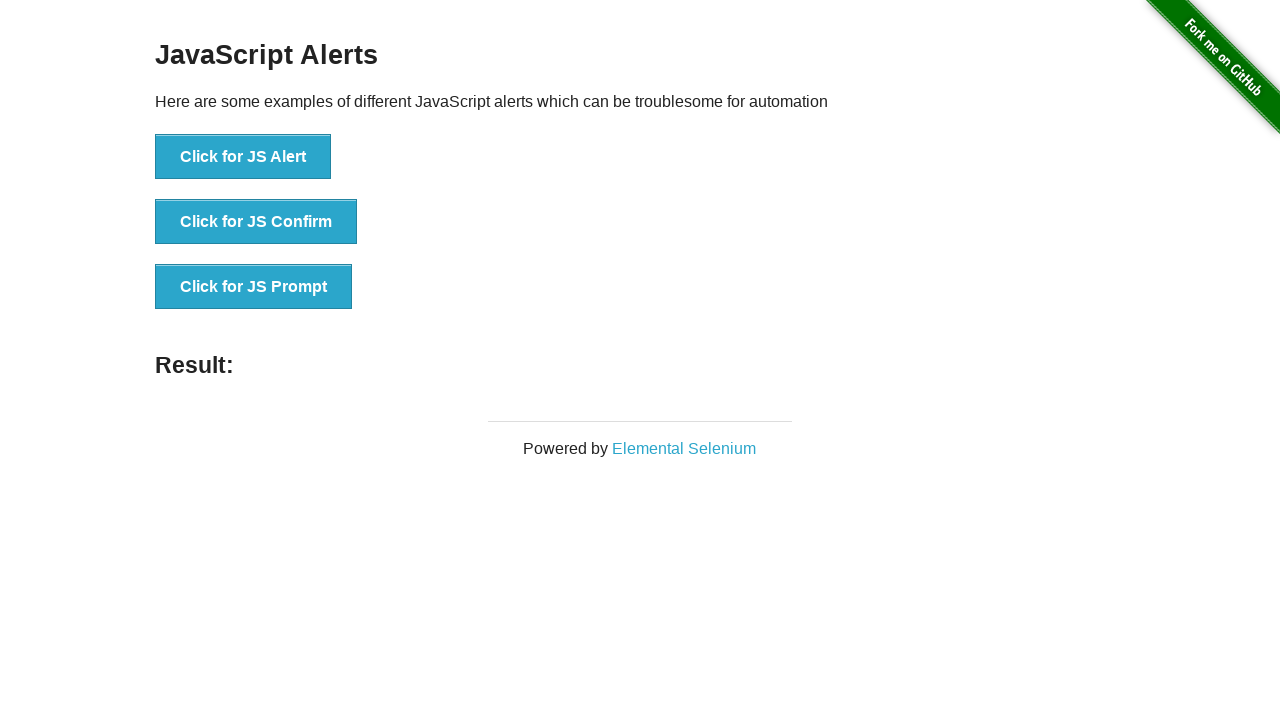

Clicked the JS Confirm button at (256, 222) on xpath=//button[.='Click for JS Confirm']
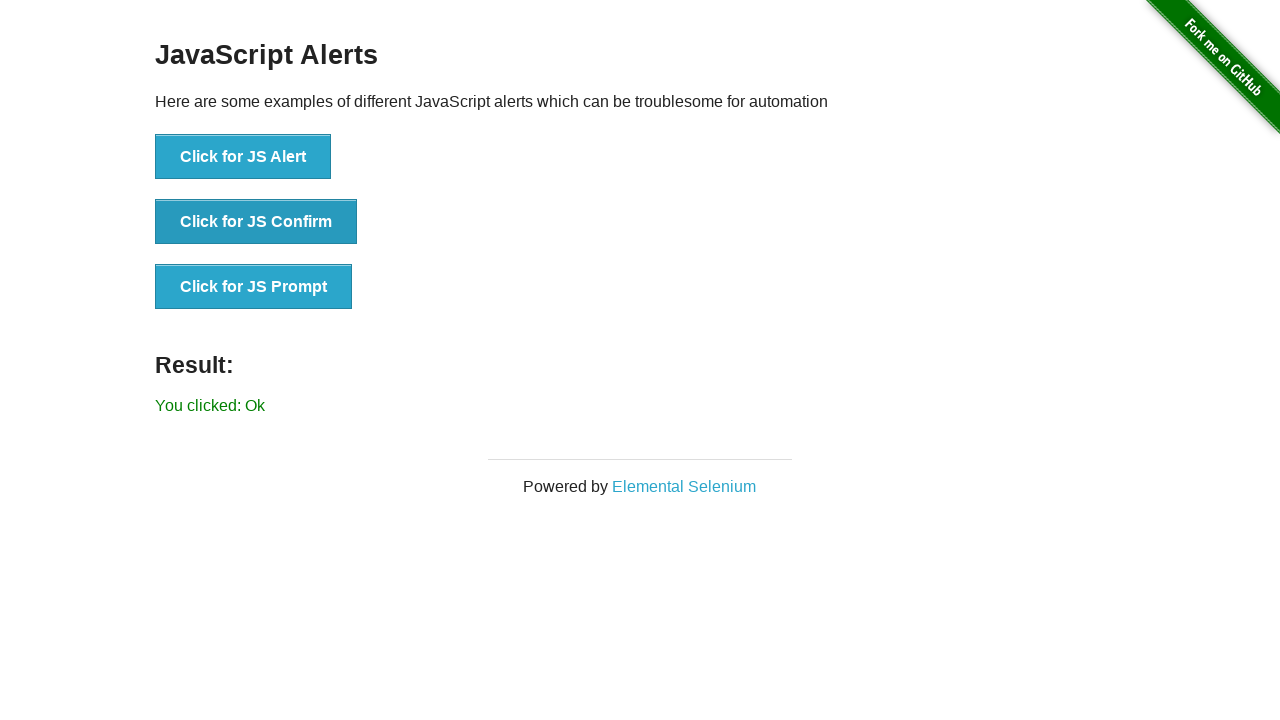

Waited for result message to appear
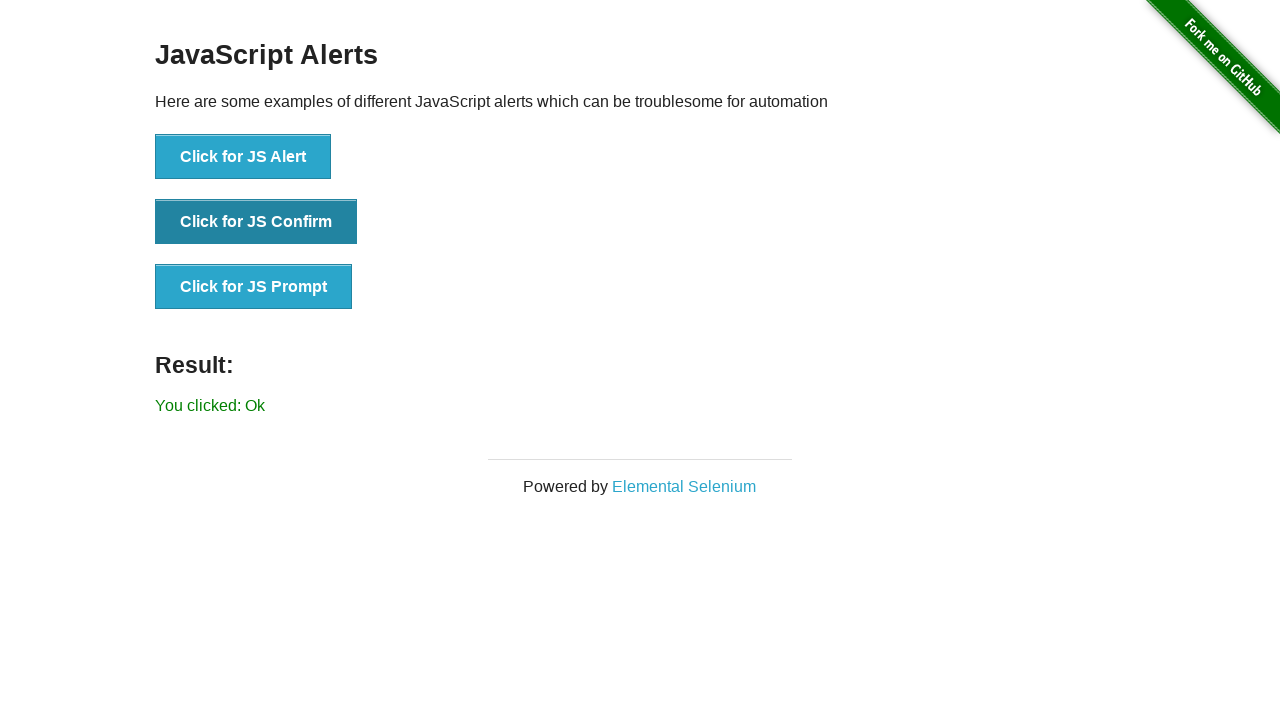

Retrieved result message text content
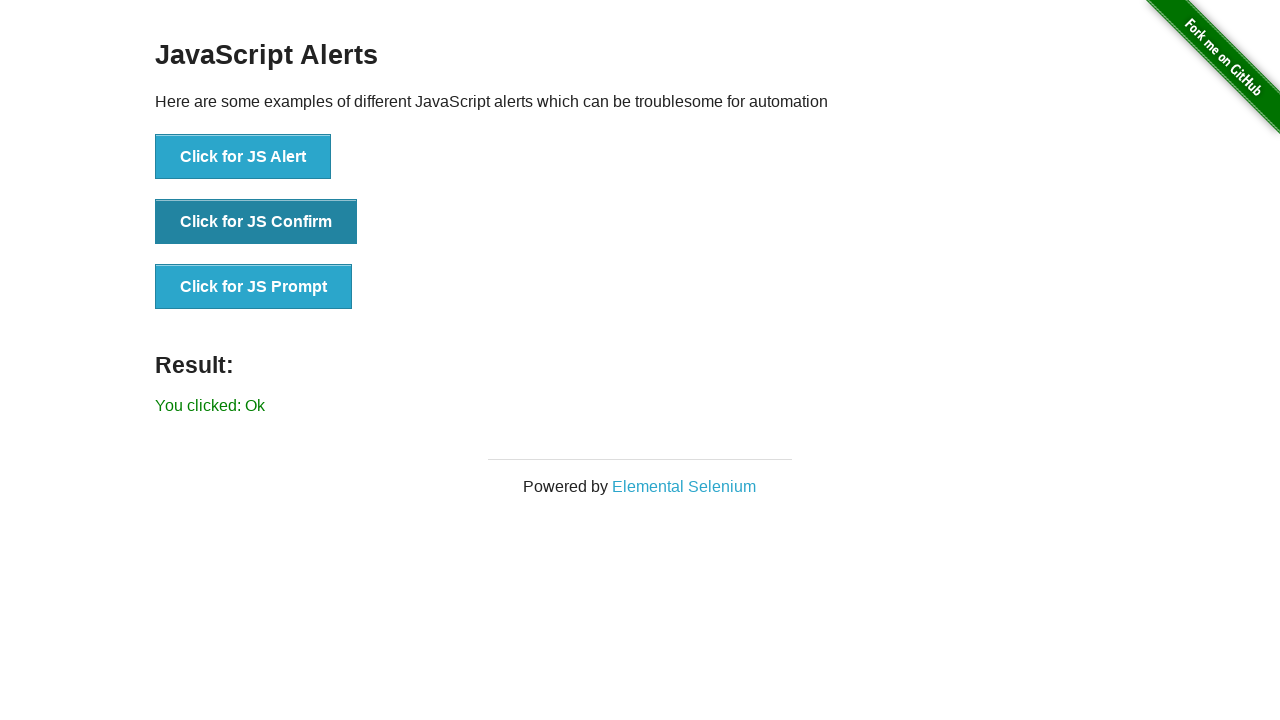

Verified that result message equals 'You clicked: Ok'
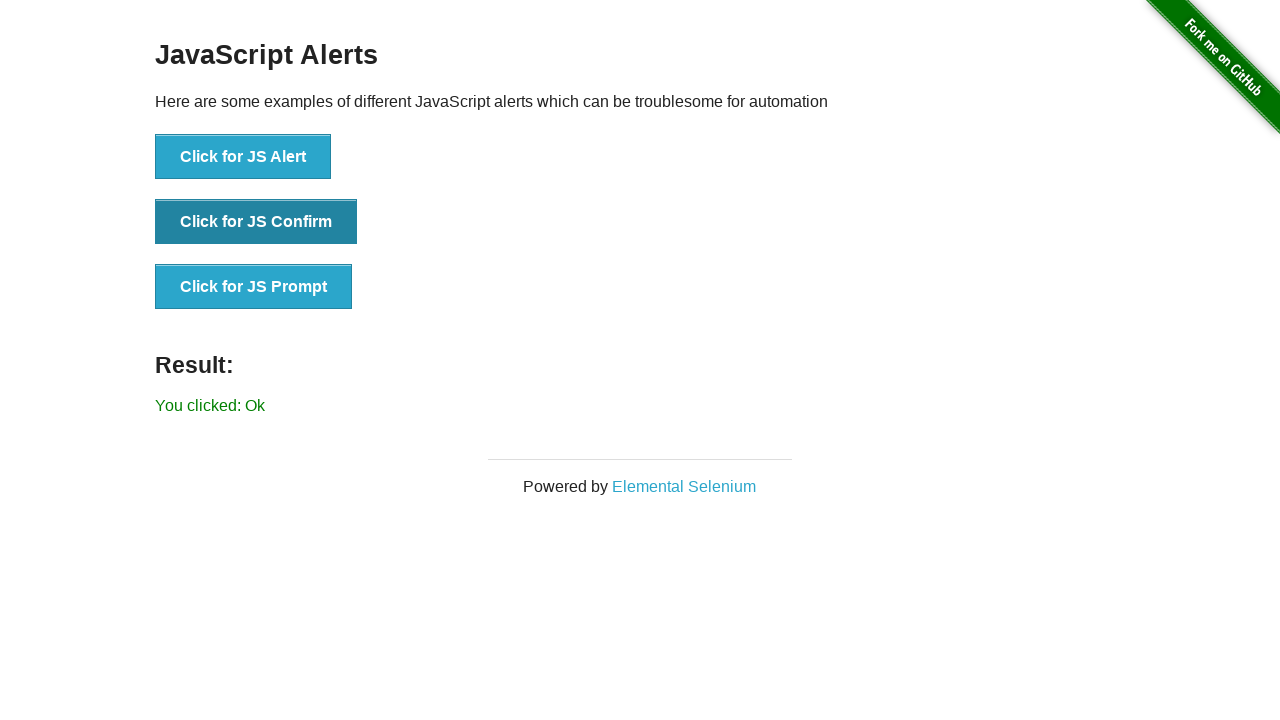

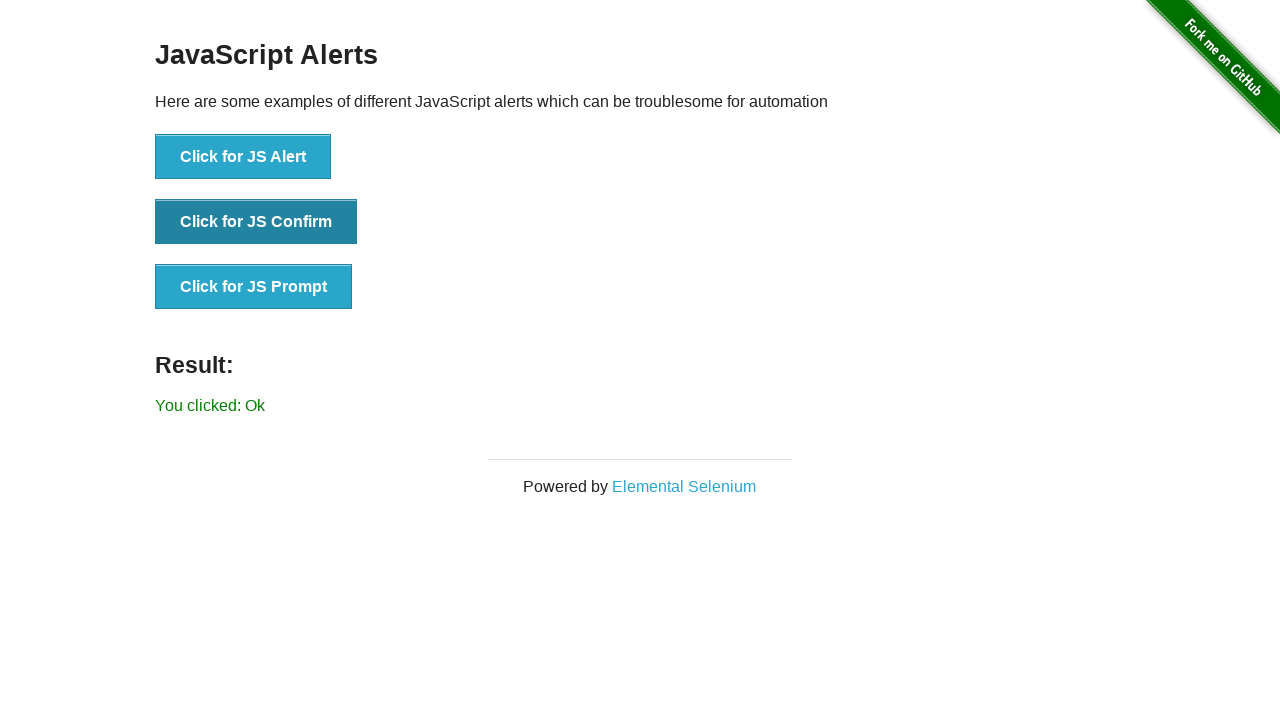